Tests calculator functionality by entering two numbers, selecting multiply operation, and clicking calculate

Starting URL: https://testsheepnz.github.io/BasicCalculator.html

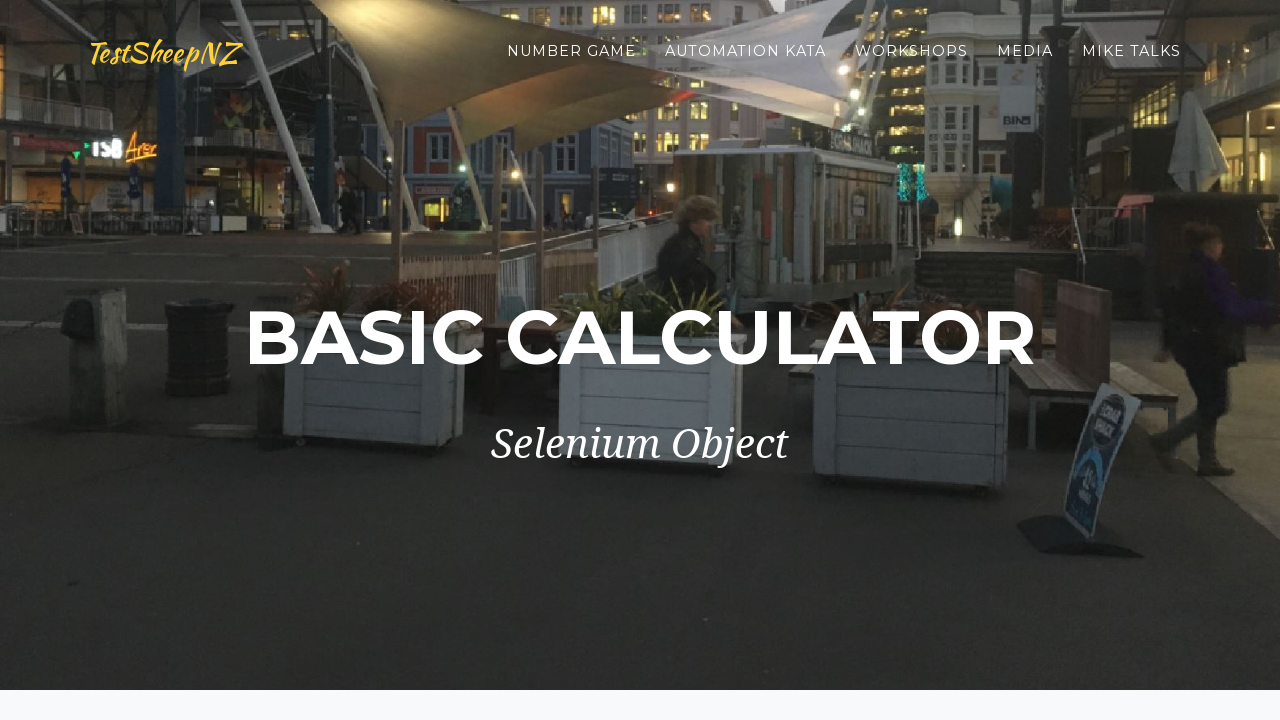

Entered first number '5' into number1Field on input#number1Field
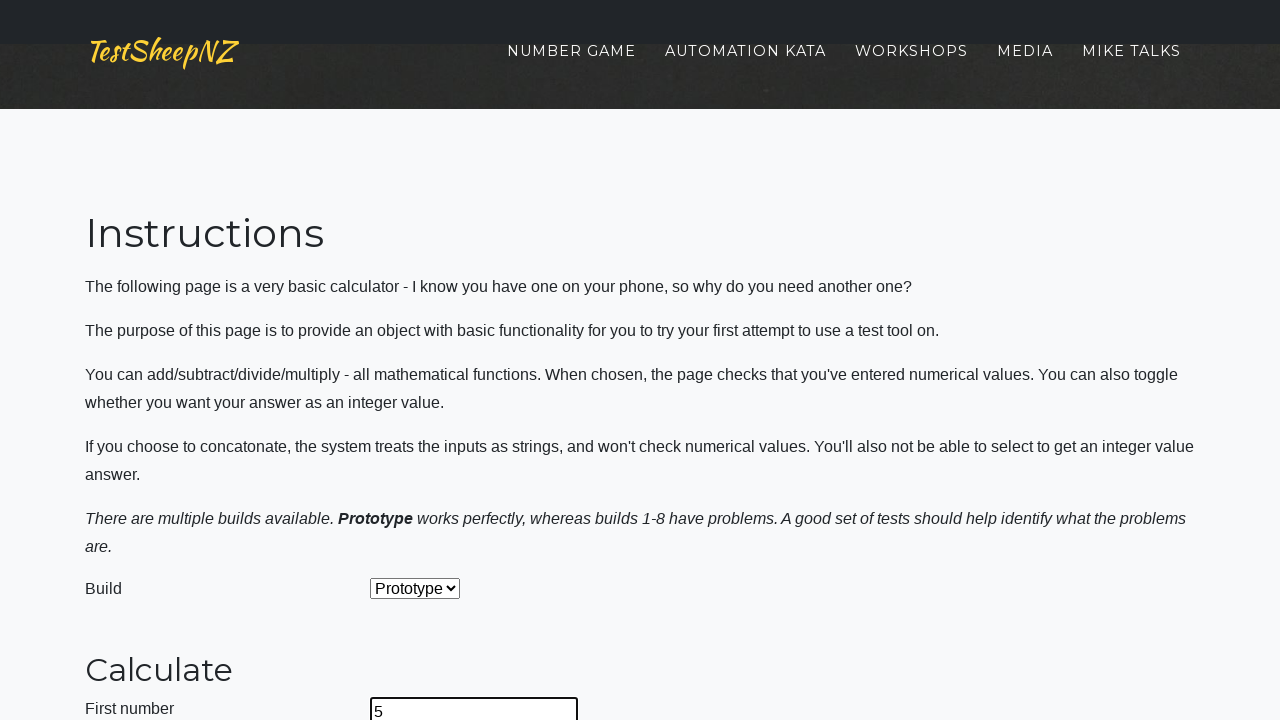

Entered second number '6' into number2Field on input#number2Field
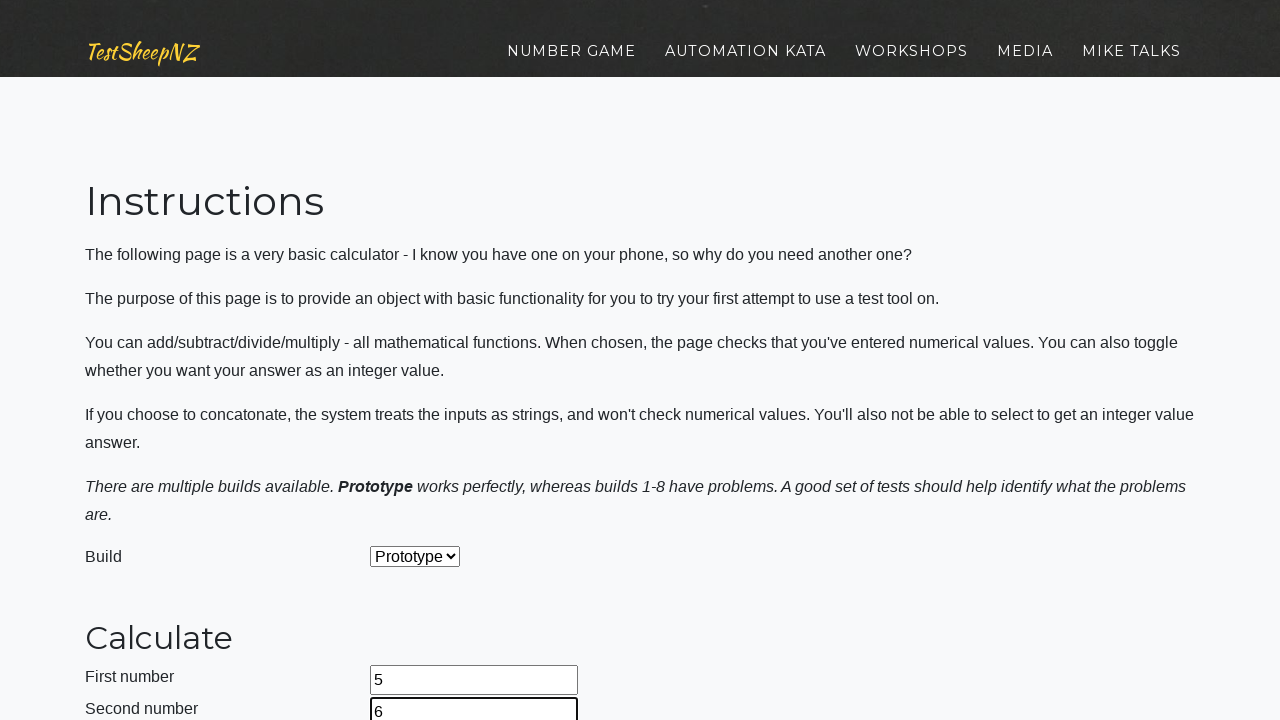

Selected 'Multiply' operation from dropdown on [name='selectOperation']
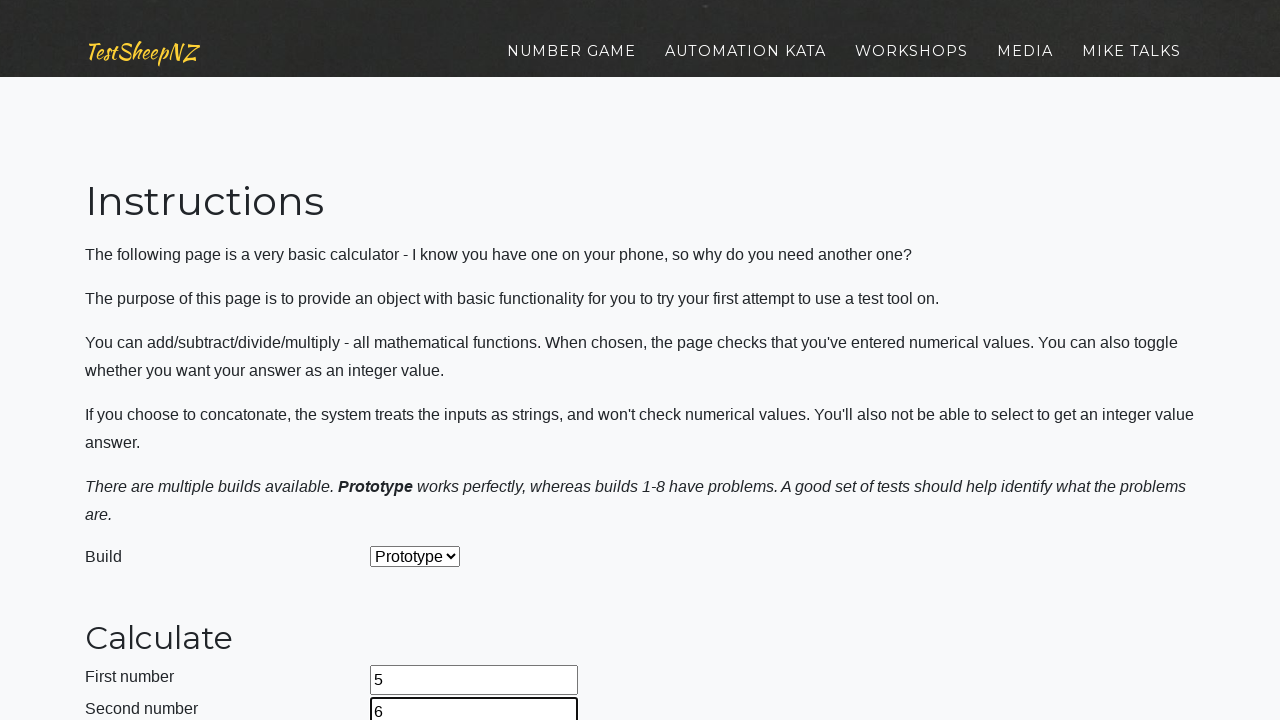

Clicked calculate button to compute result at (422, 361) on #calculateButton
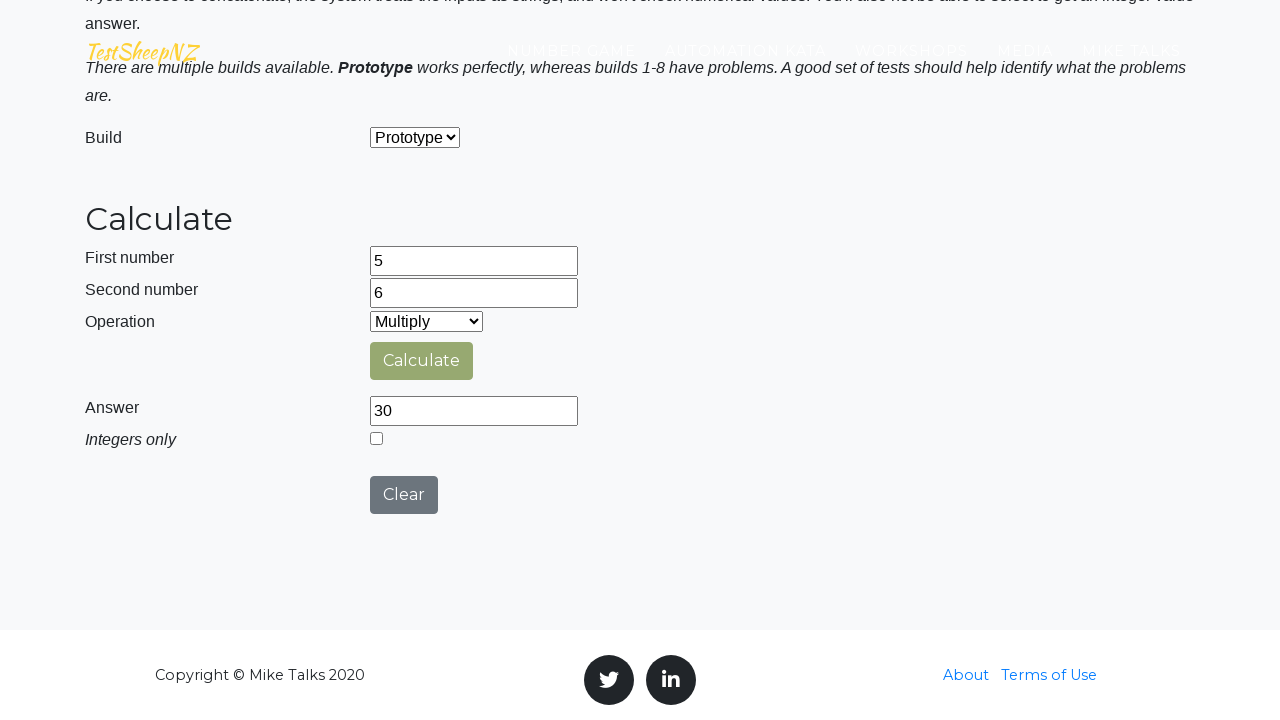

Result field loaded with calculated value
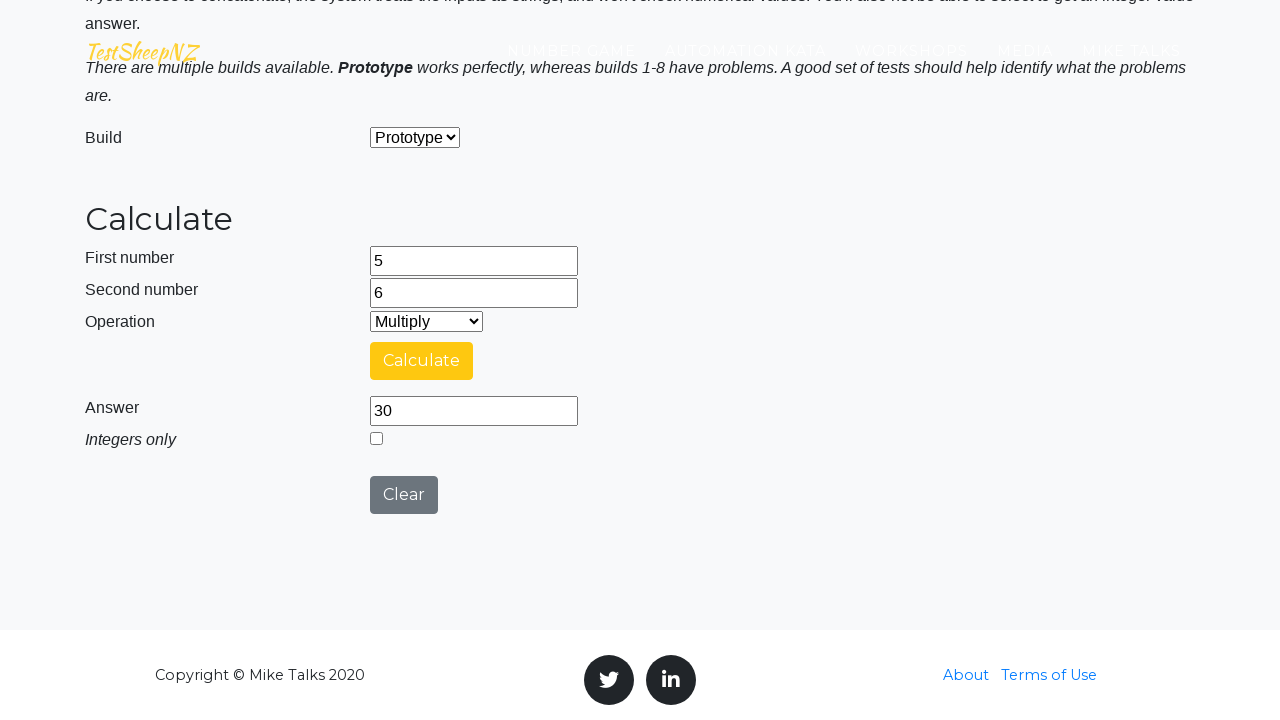

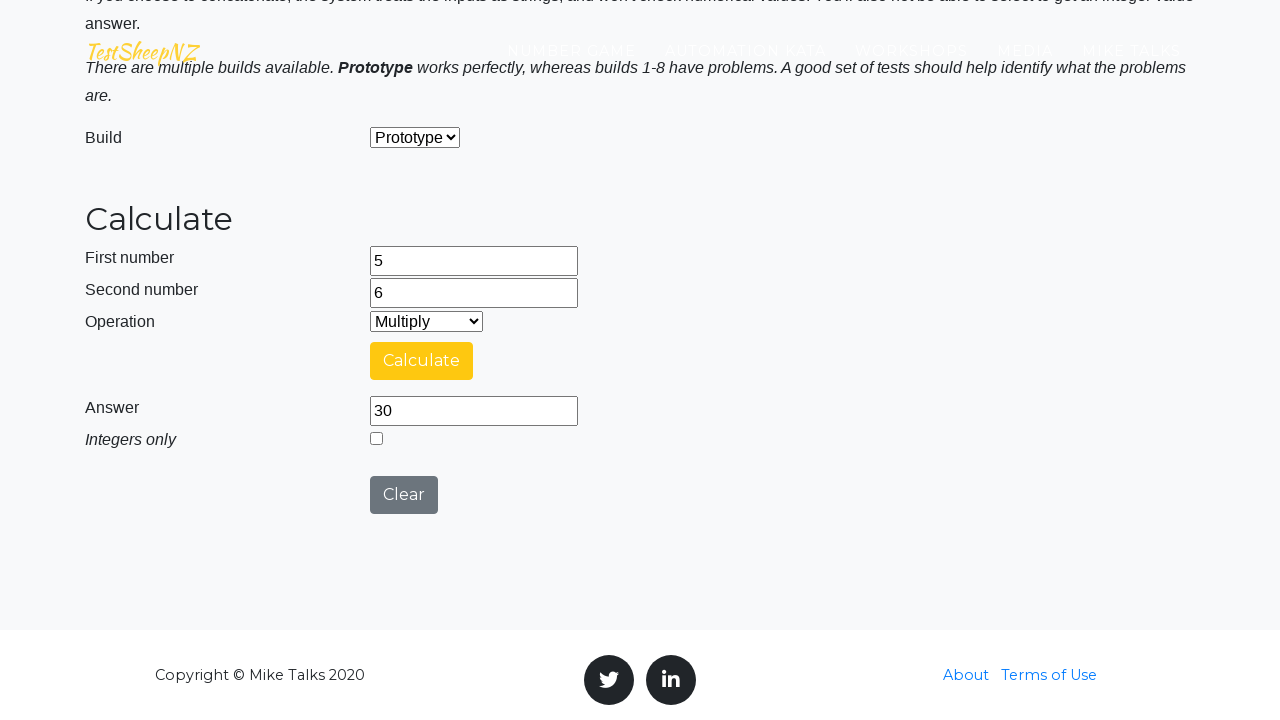